Navigates to a blog post page about emoji support and clicks on a navigation arrow button to go to the next page

Starting URL: https://lennertamas.github.io/blondesite/post/emoji-support/

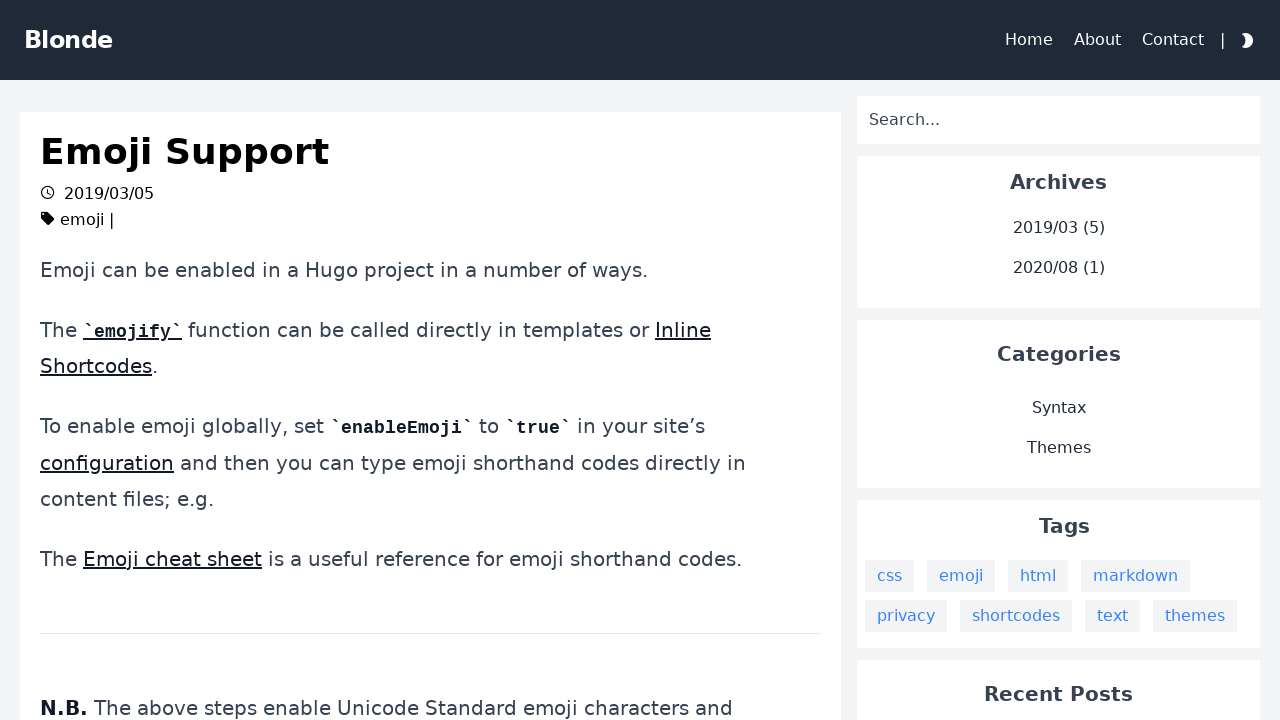

Clicked right arrow navigation button to go to next page at (733, 484) on .icon-keyboard_arrow_right
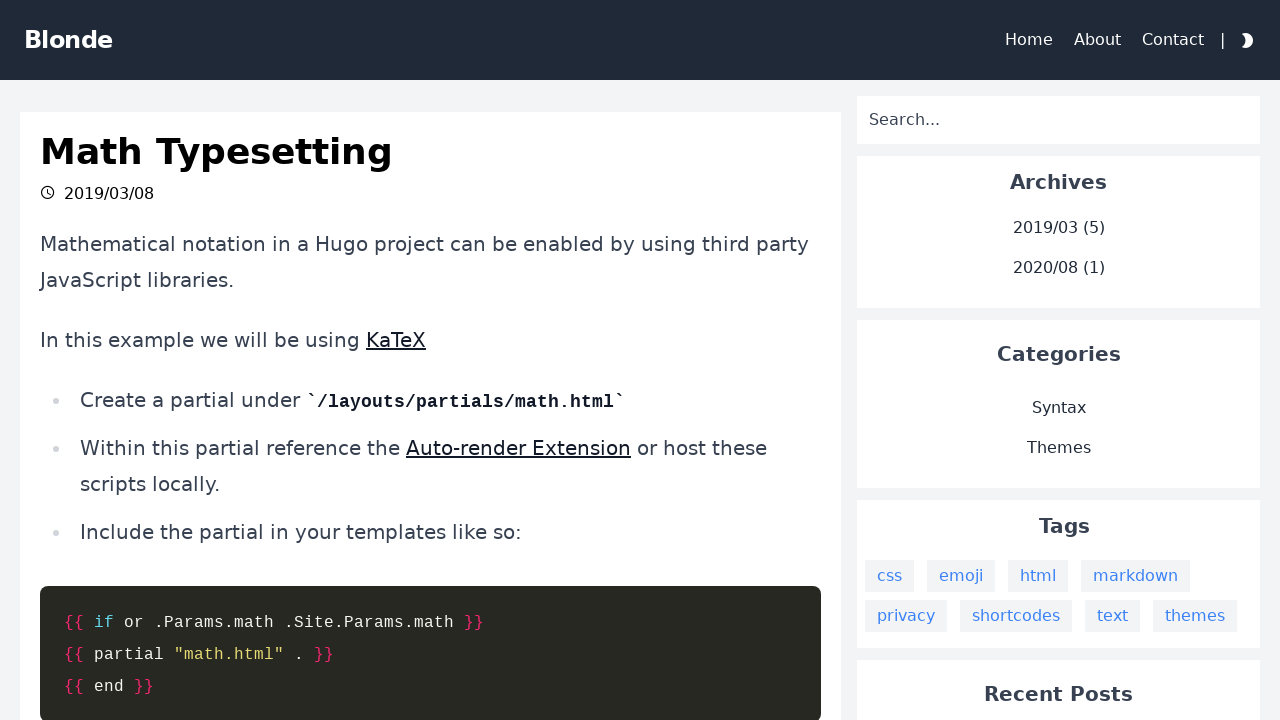

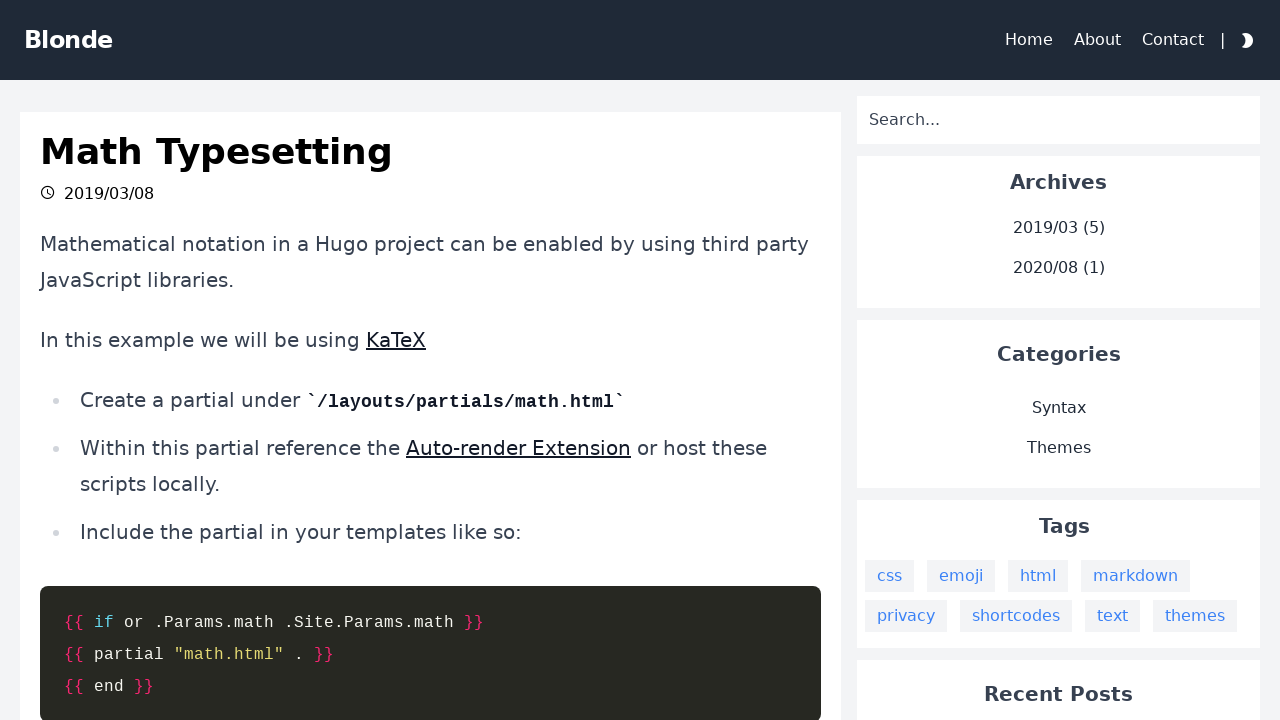